Navigates to a demo tables page and counts the number of employees in each department by analyzing table data

Starting URL: http://automationbykrishna.com/

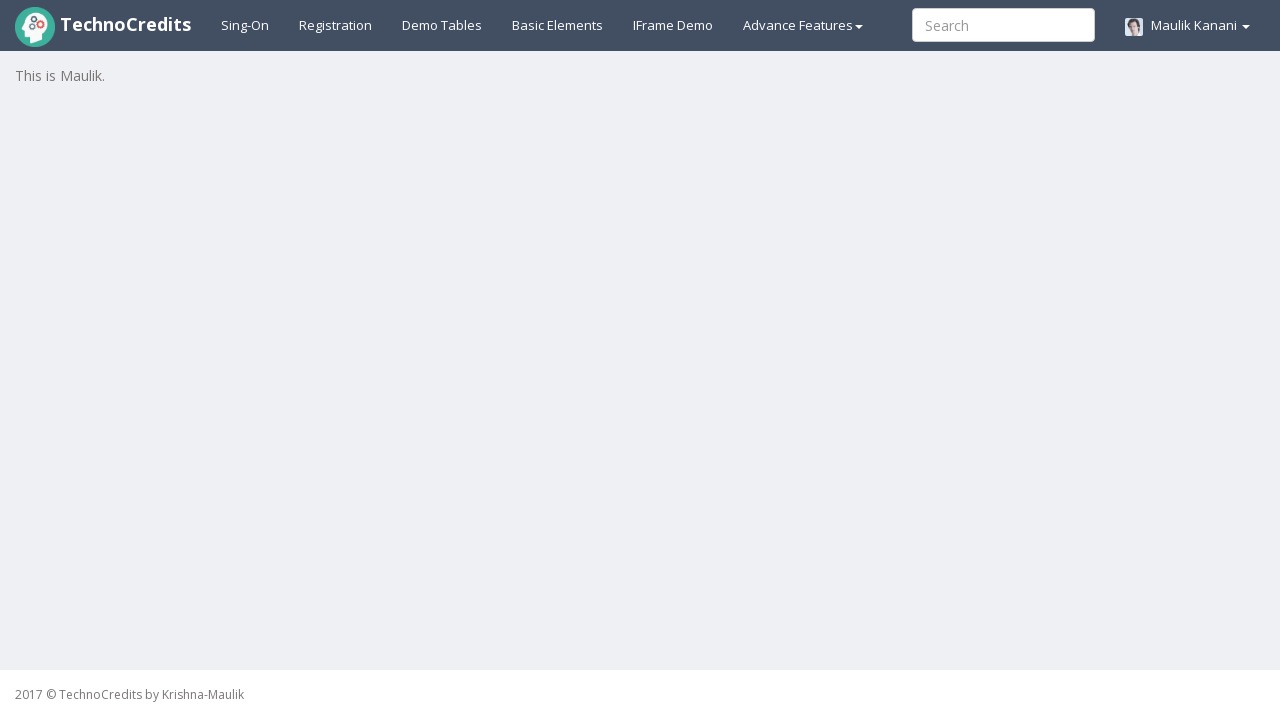

Clicked on Demo Tables link to navigate to tables page at (442, 25) on a:text('Demo Tables')
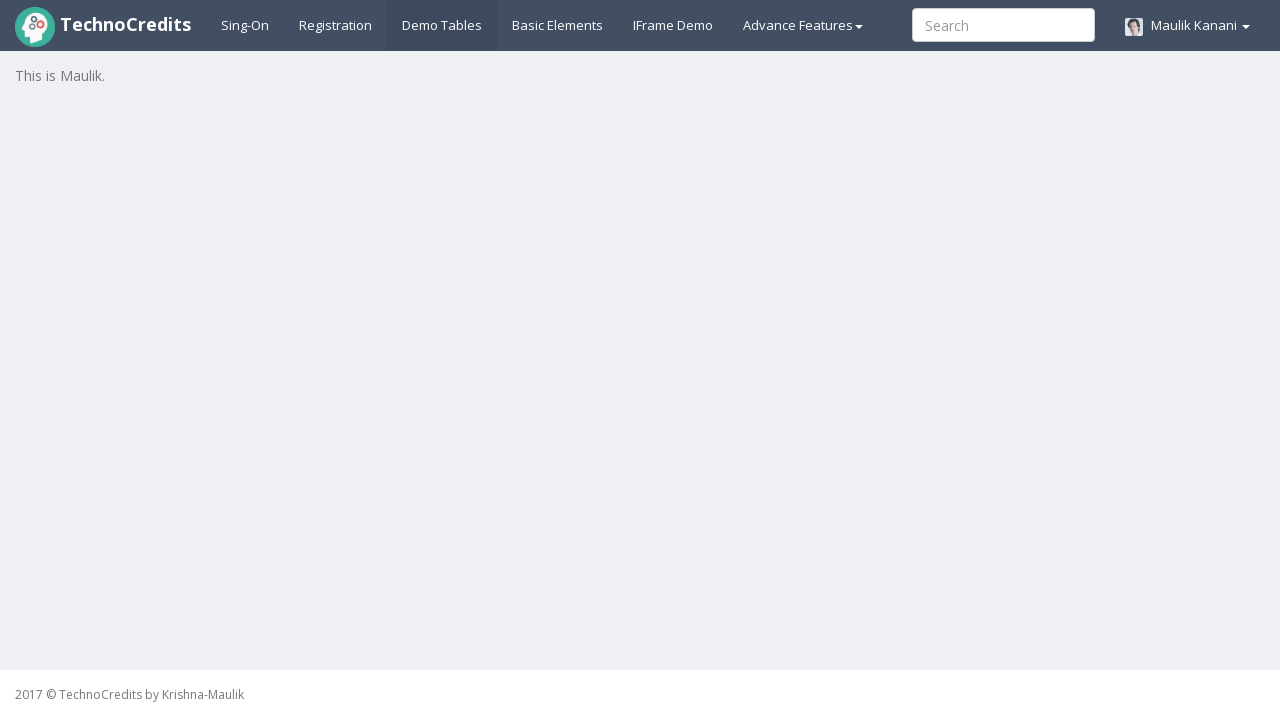

Employee manager table loaded and became visible
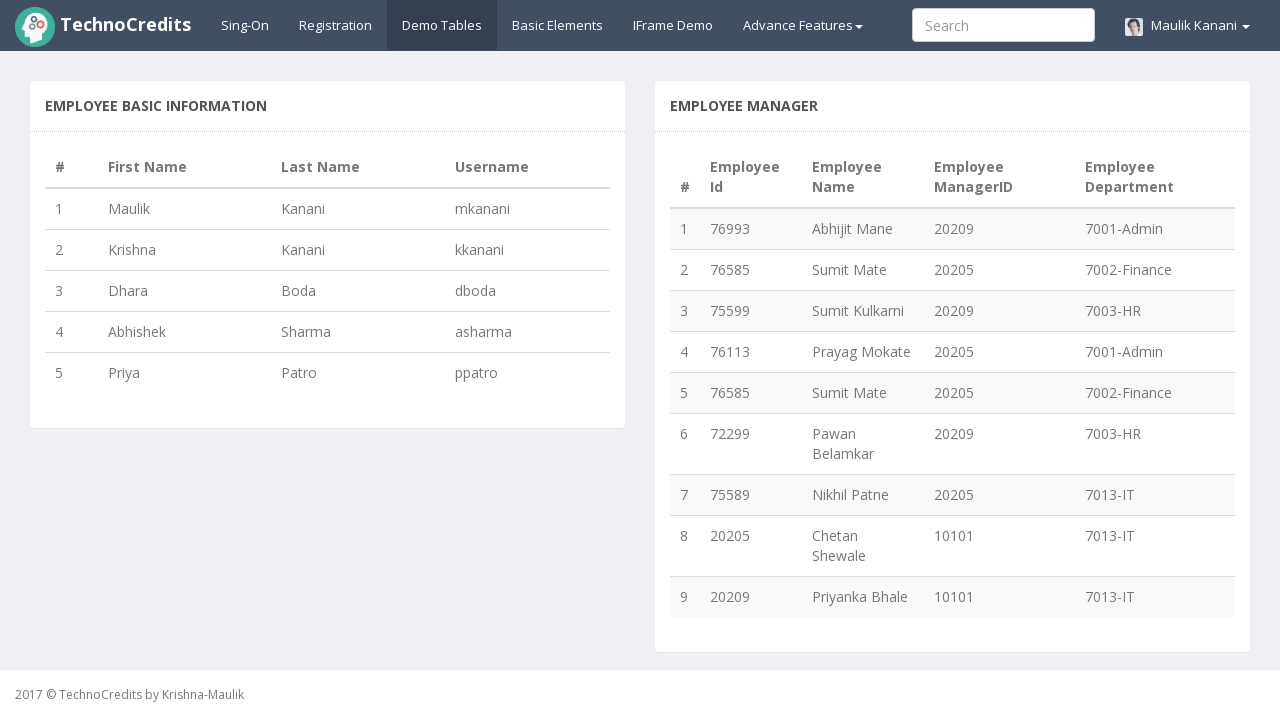

Retrieved all department cells from the 5th column of employee manager table
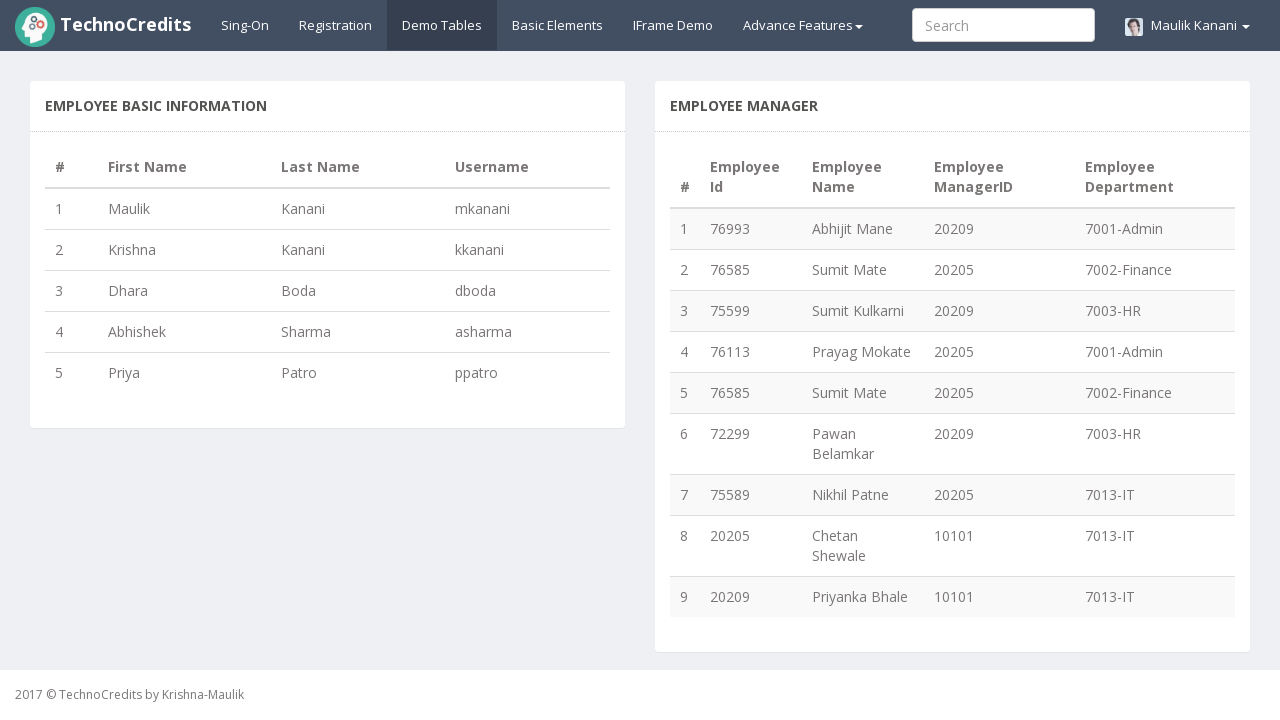

Counted employees in each department by analyzing table data
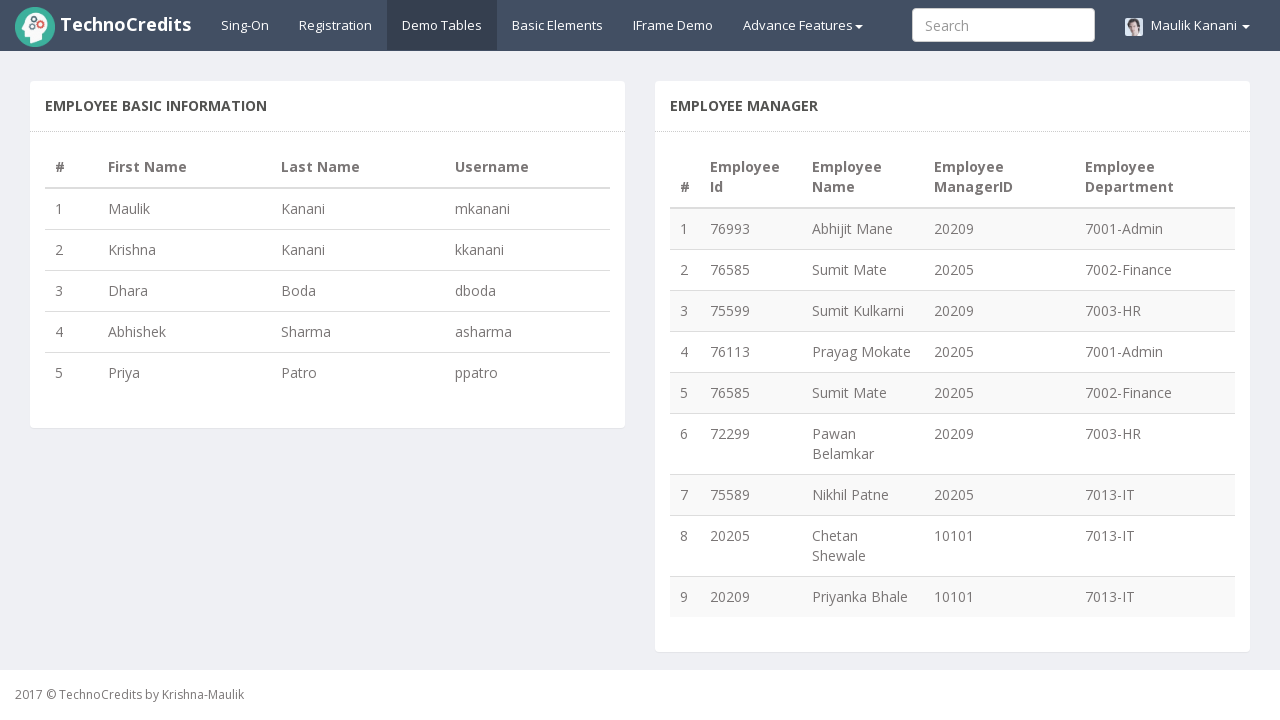

Printed employee count results for each department
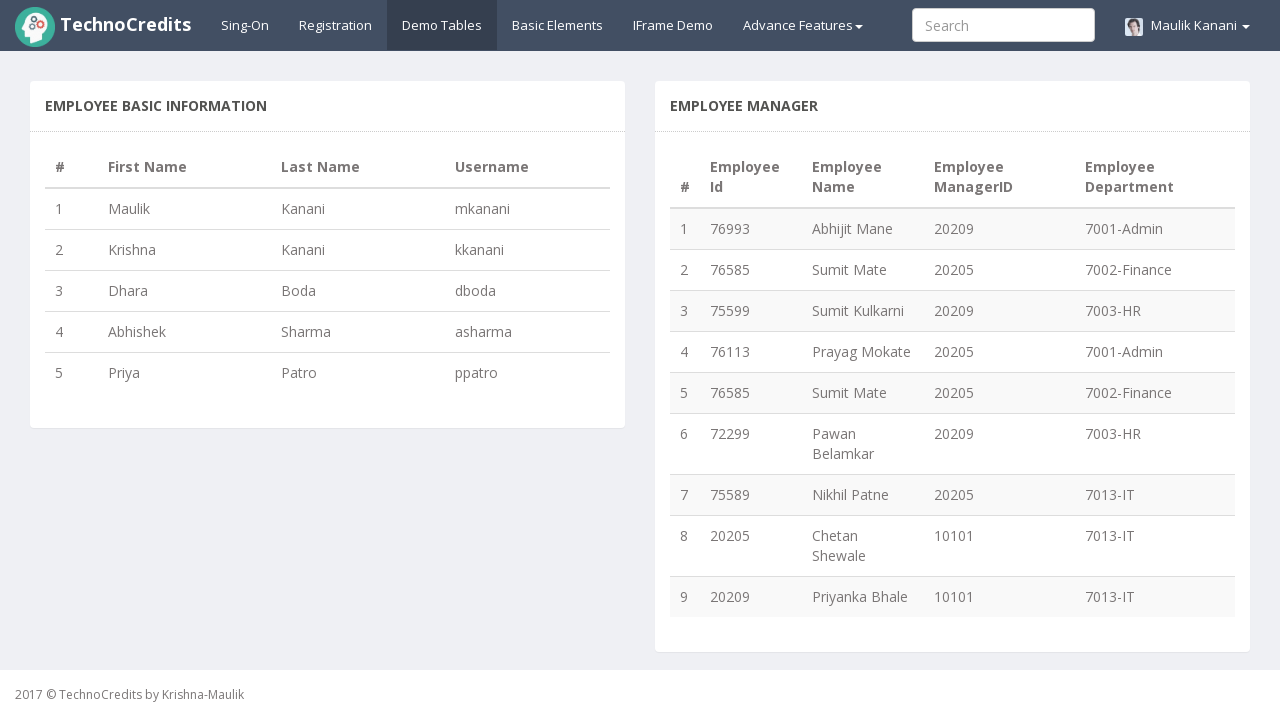

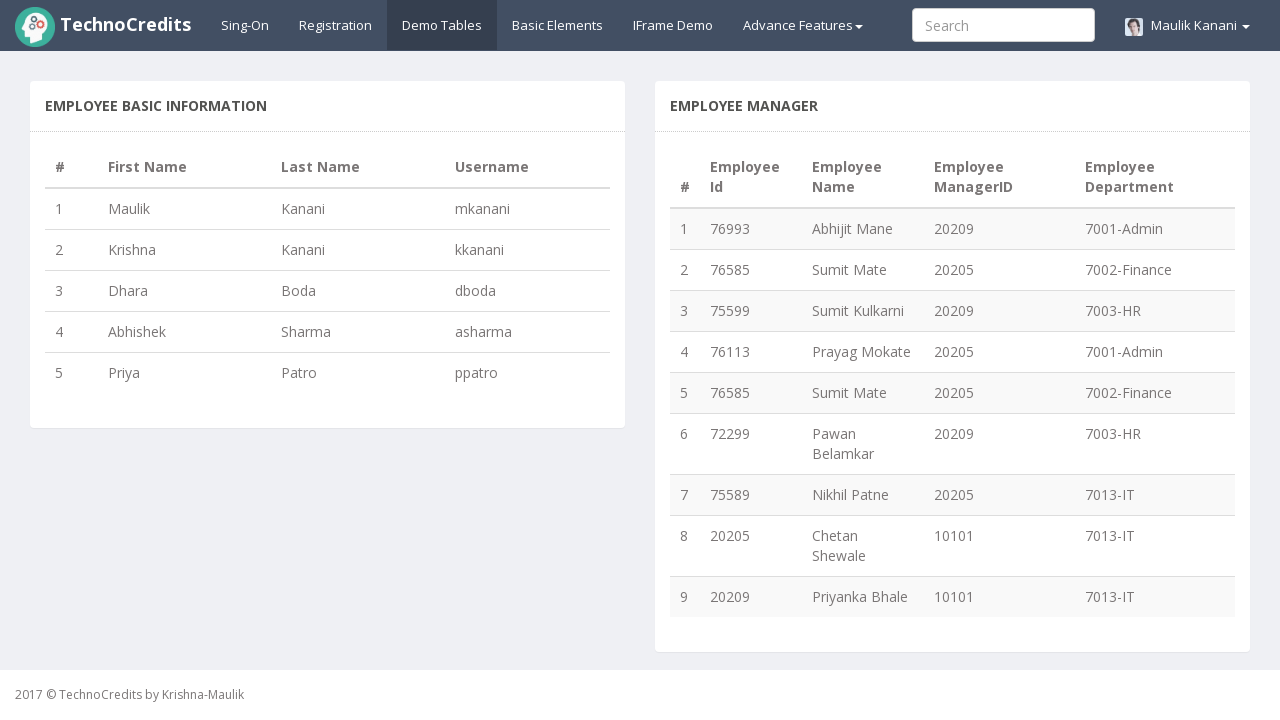